Tests the input form submission on LambdaTest Selenium Playground by clicking the "Input Form Submit" link, attempting to submit an empty form to verify validation, then filling all form fields (name, email, password, company, website, country, city, addresses, state, zip code) and submitting to verify success message.

Starting URL: https://www.lambdatest.com/selenium-playground

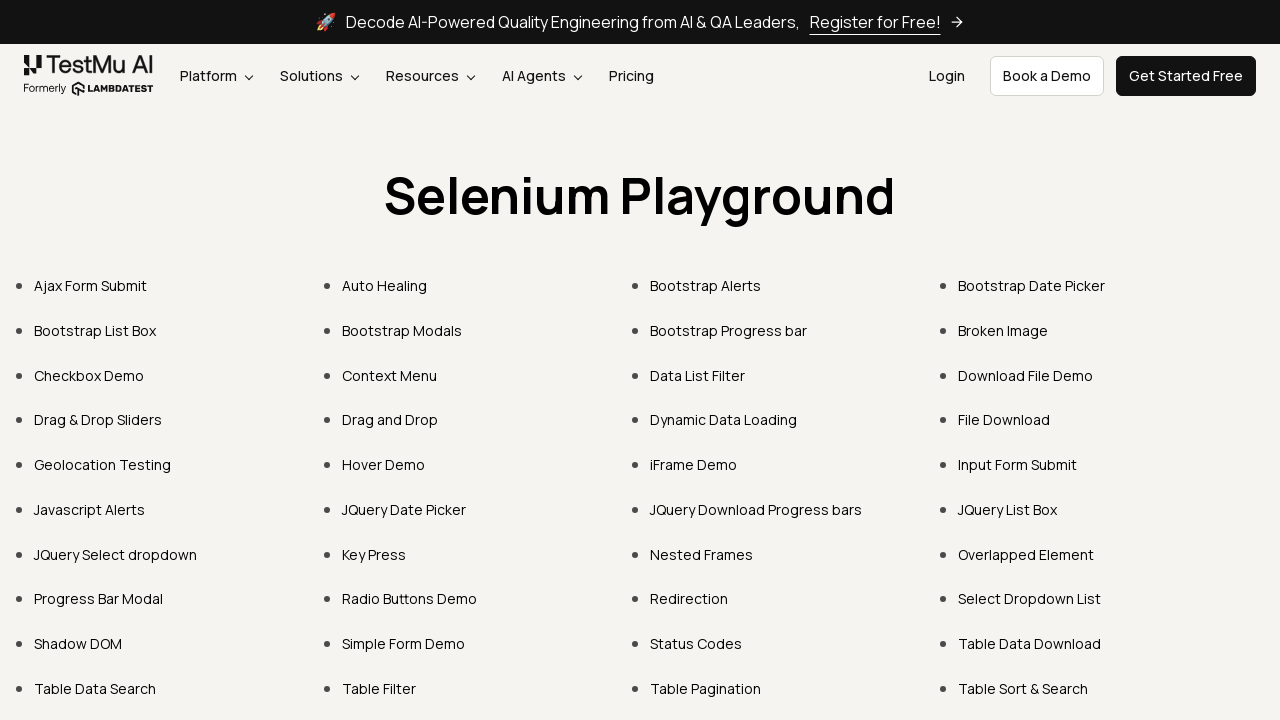

Clicked on 'Input Form Submit' link at (1018, 464) on text=Input Form Subm
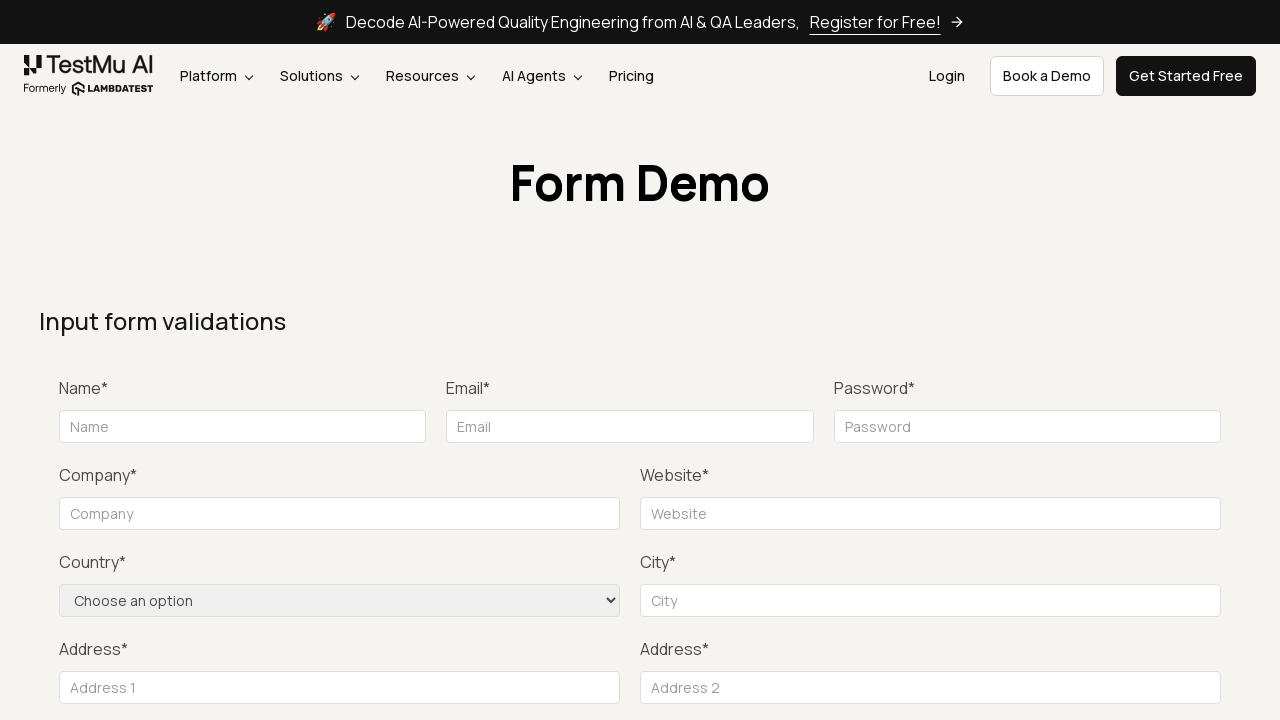

Form loaded and Submit button is visible
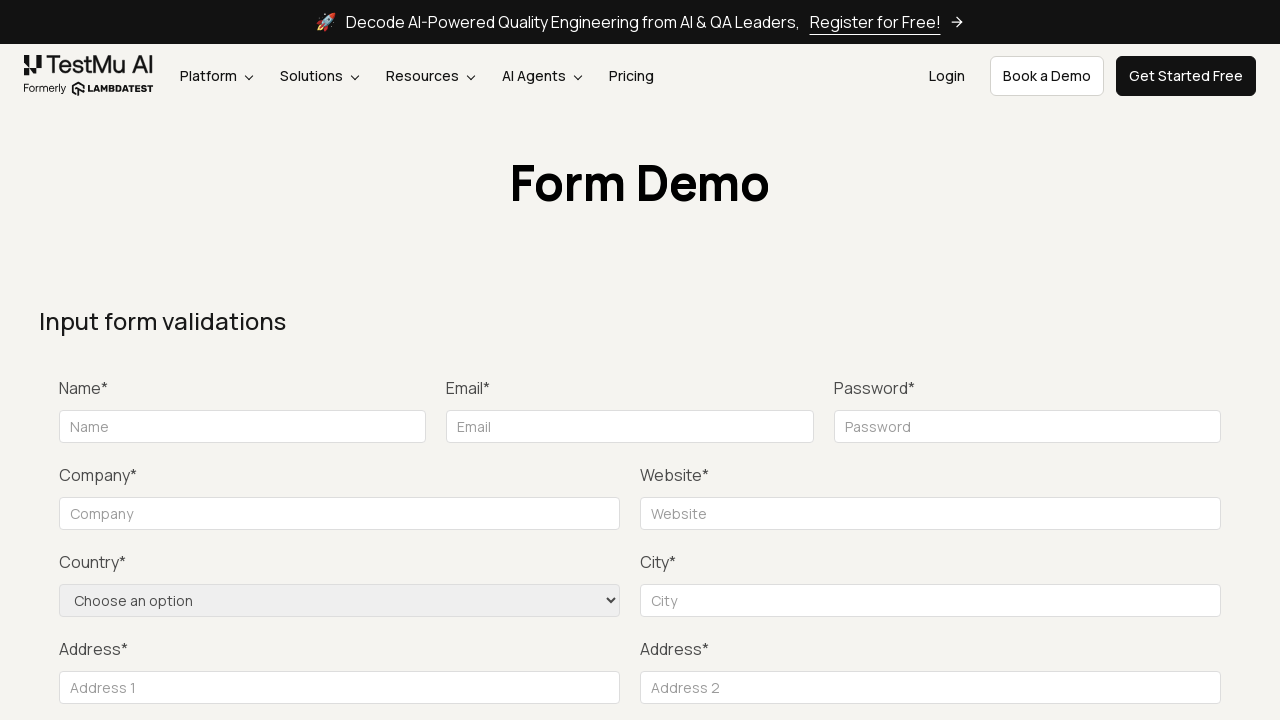

Clicked Submit button to trigger form validation on empty form at (1131, 360) on button:has-text('Submit')
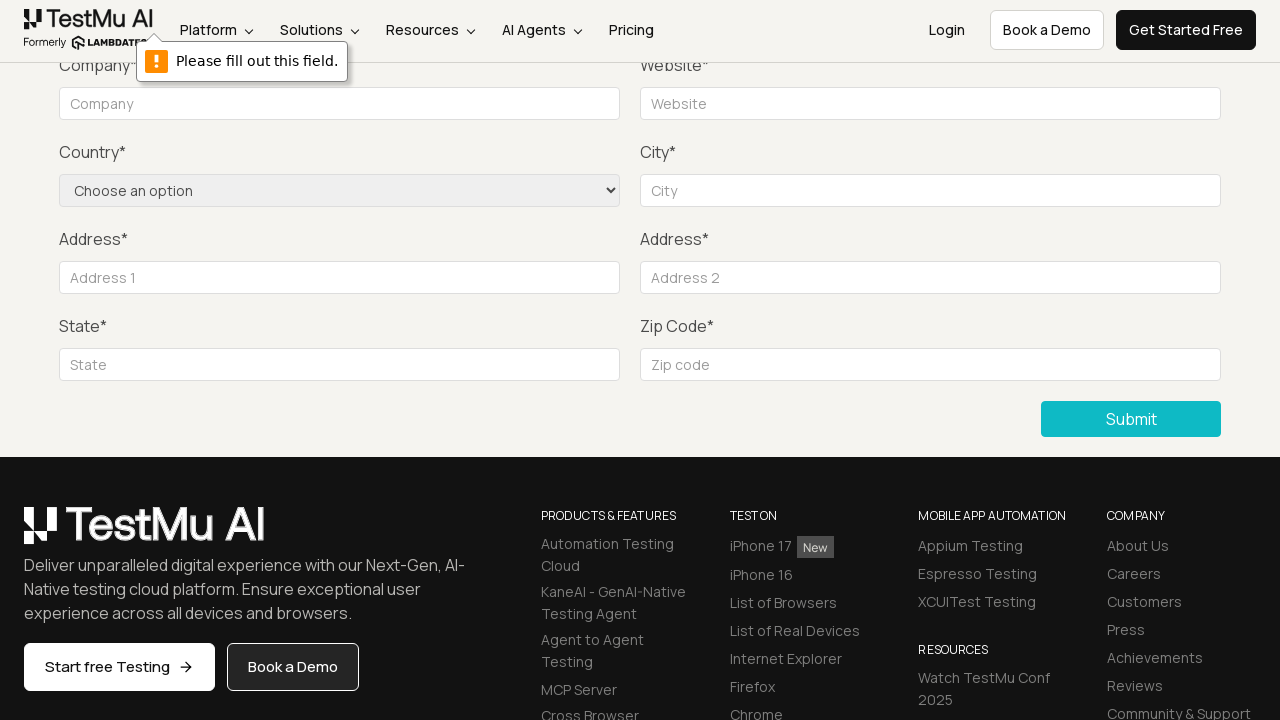

Filled name field with 'JohnDoe42' on input[name='name']
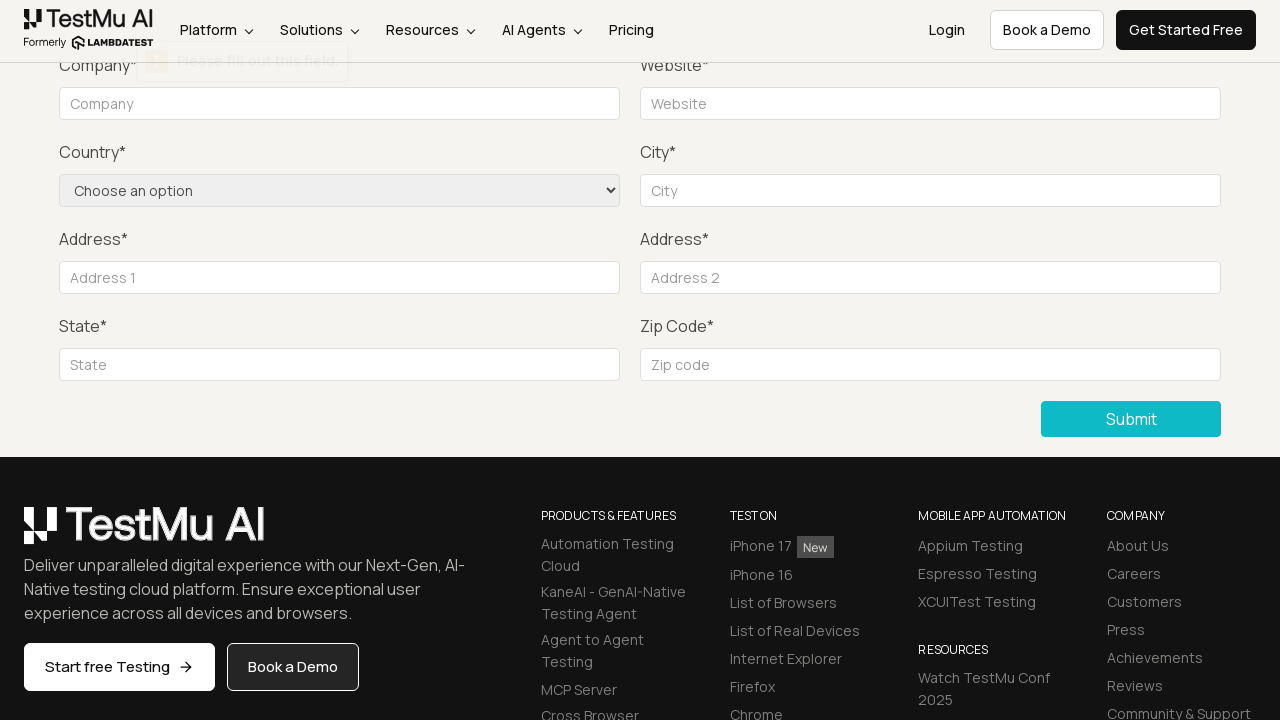

Filled email field with 'johndoe42@yopmail.com' on input[placeholder='Email']
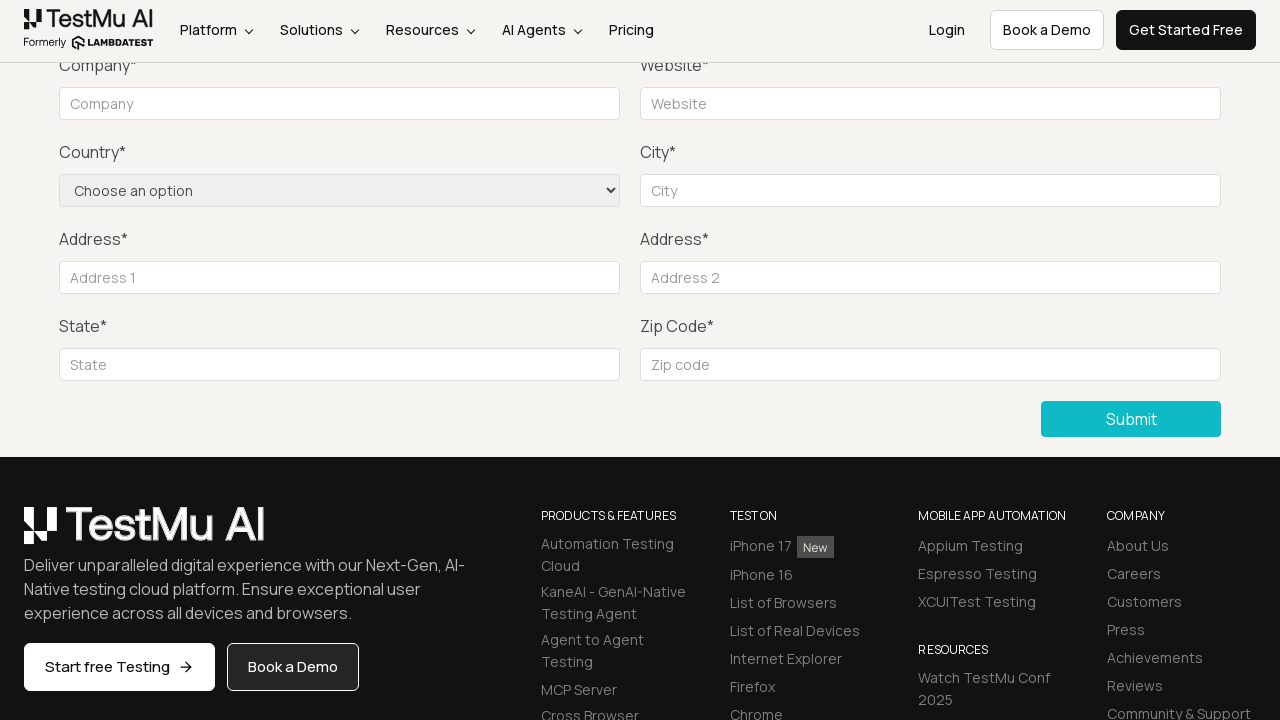

Filled password field with 'SecurePass@99' on #inputPassword4
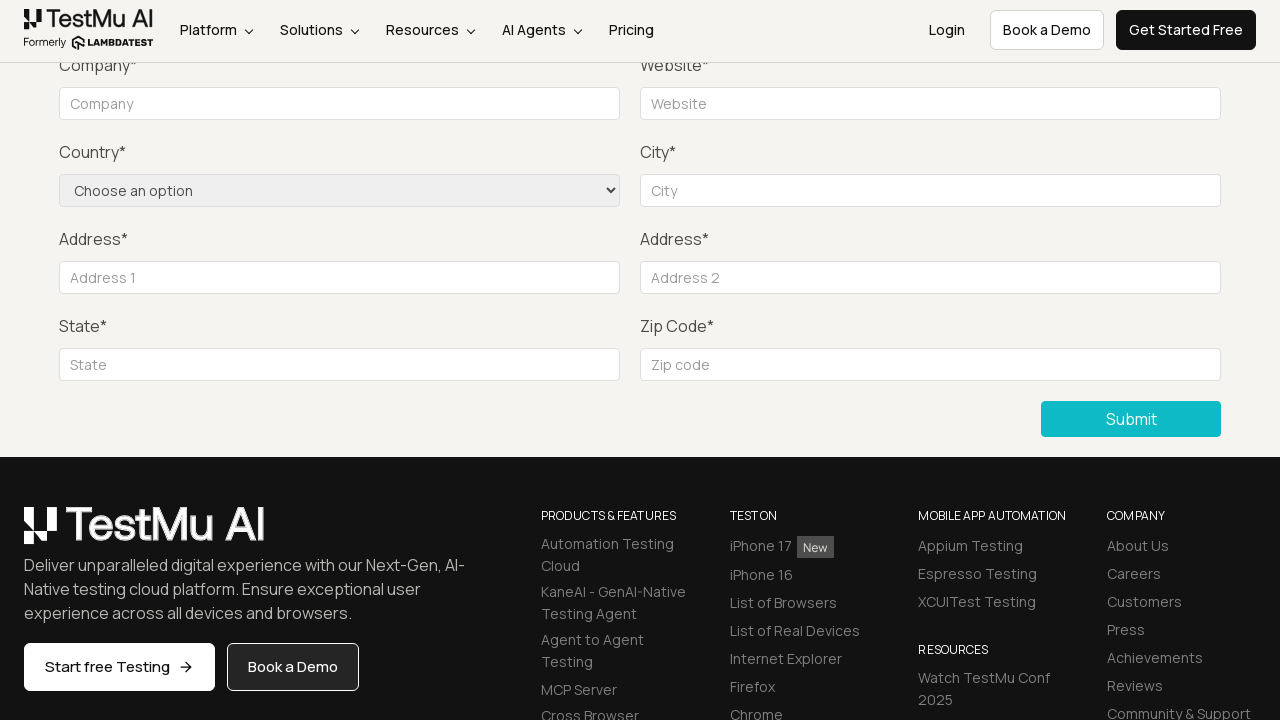

Filled company field with 'TechCorp Inc' on input[placeholder='Company']
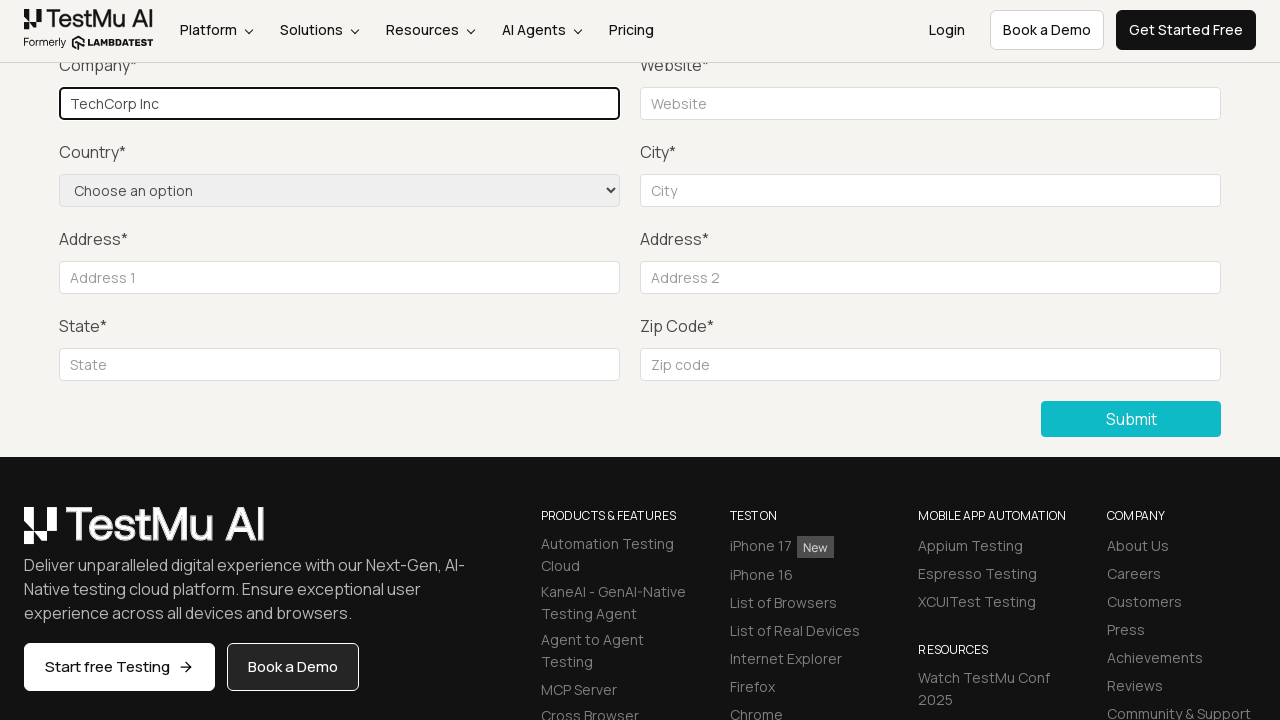

Filled website field with 'http://techcorp.com' on input[placeholder='Website']
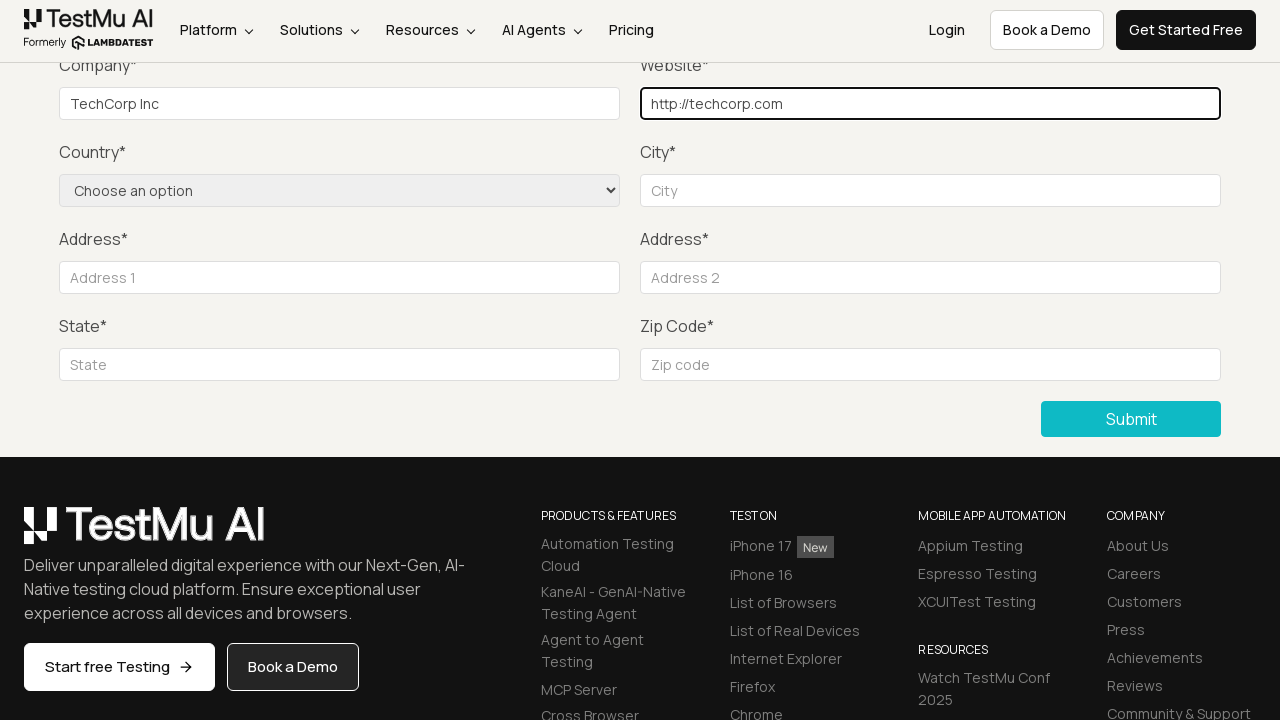

Selected 'United States' from country dropdown on select[name='country']
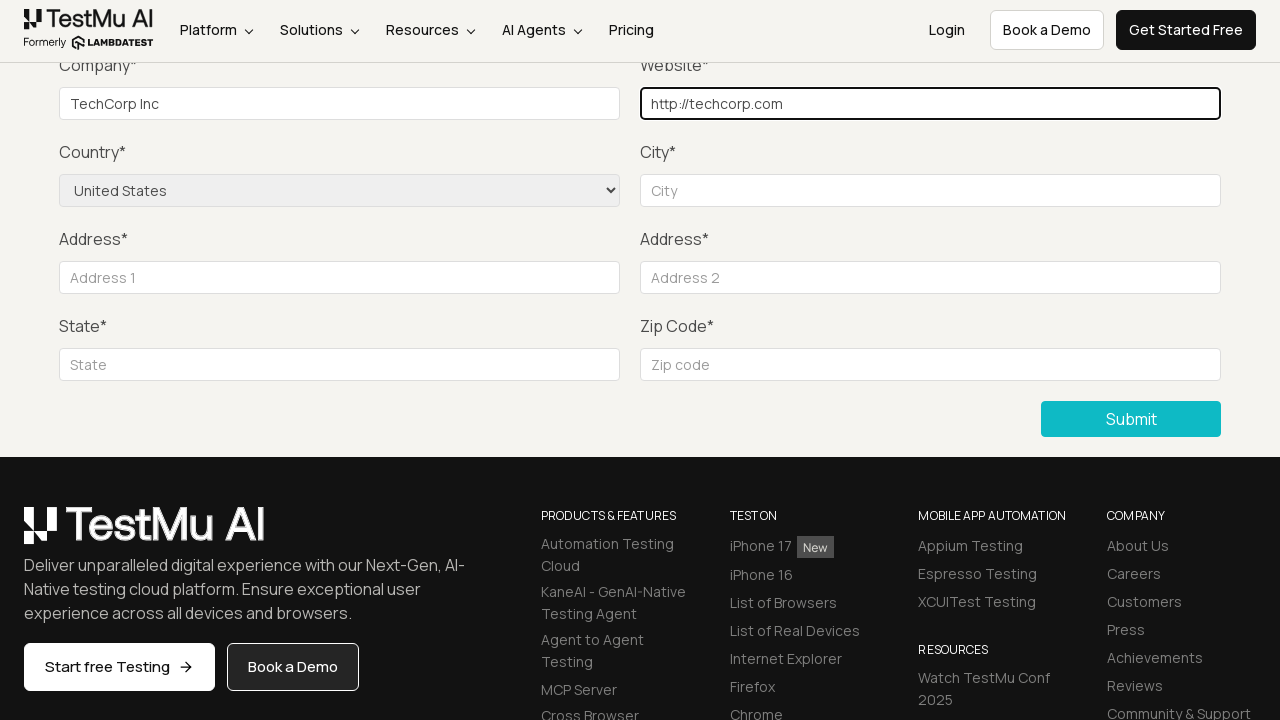

Filled city field with 'San Francisco' on input[placeholder='City']
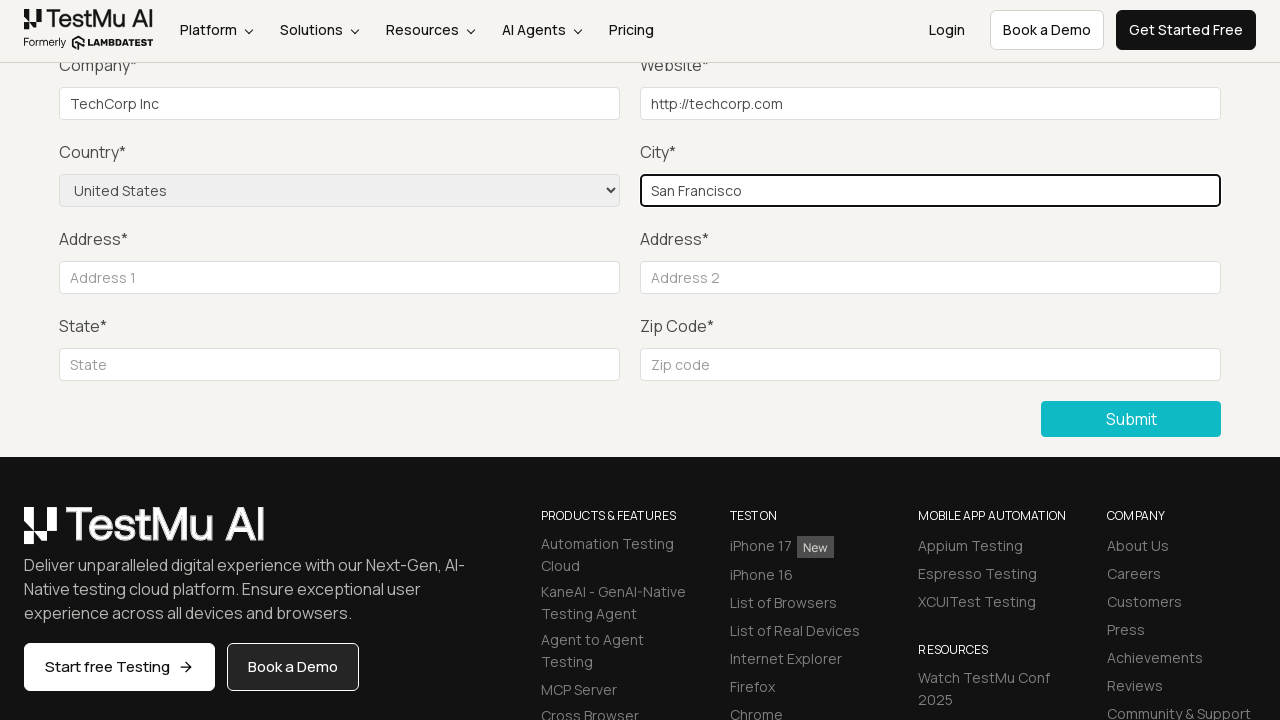

Filled Address 1 field with '123 Main Street' on input[placeholder='Address 1']
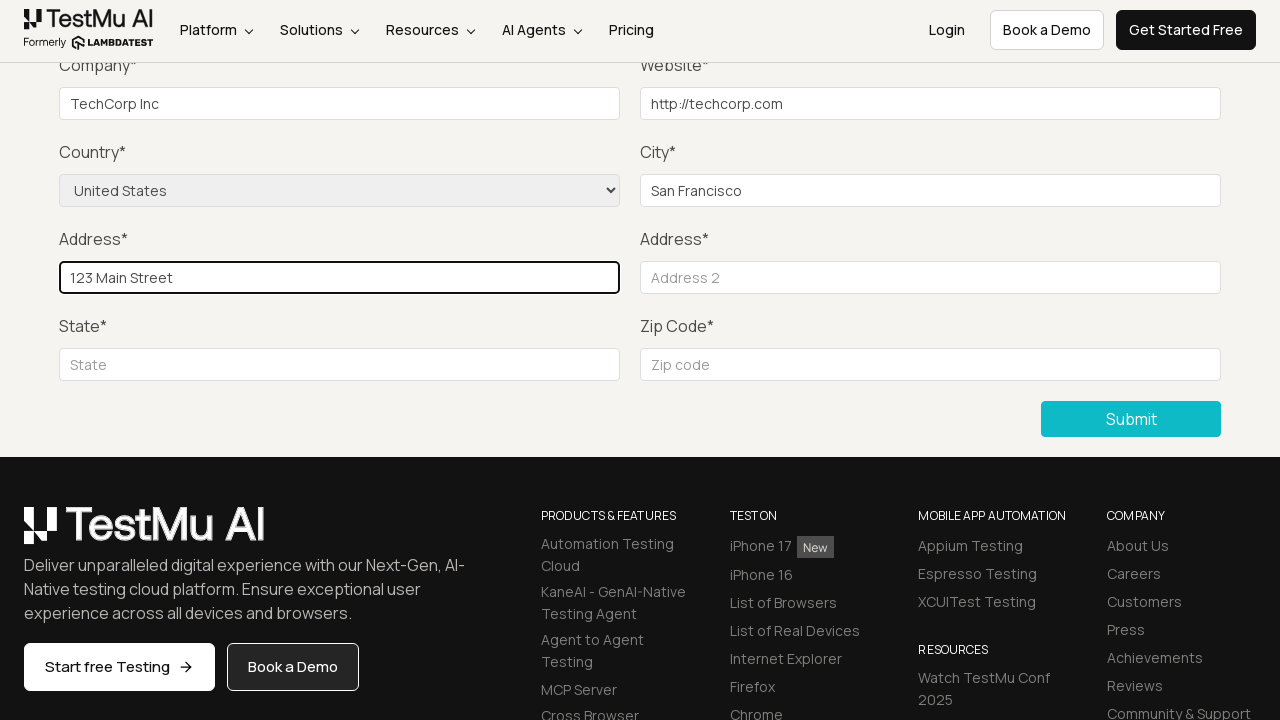

Filled Address 2 field with 'Suite 456' on input[placeholder='Address 2']
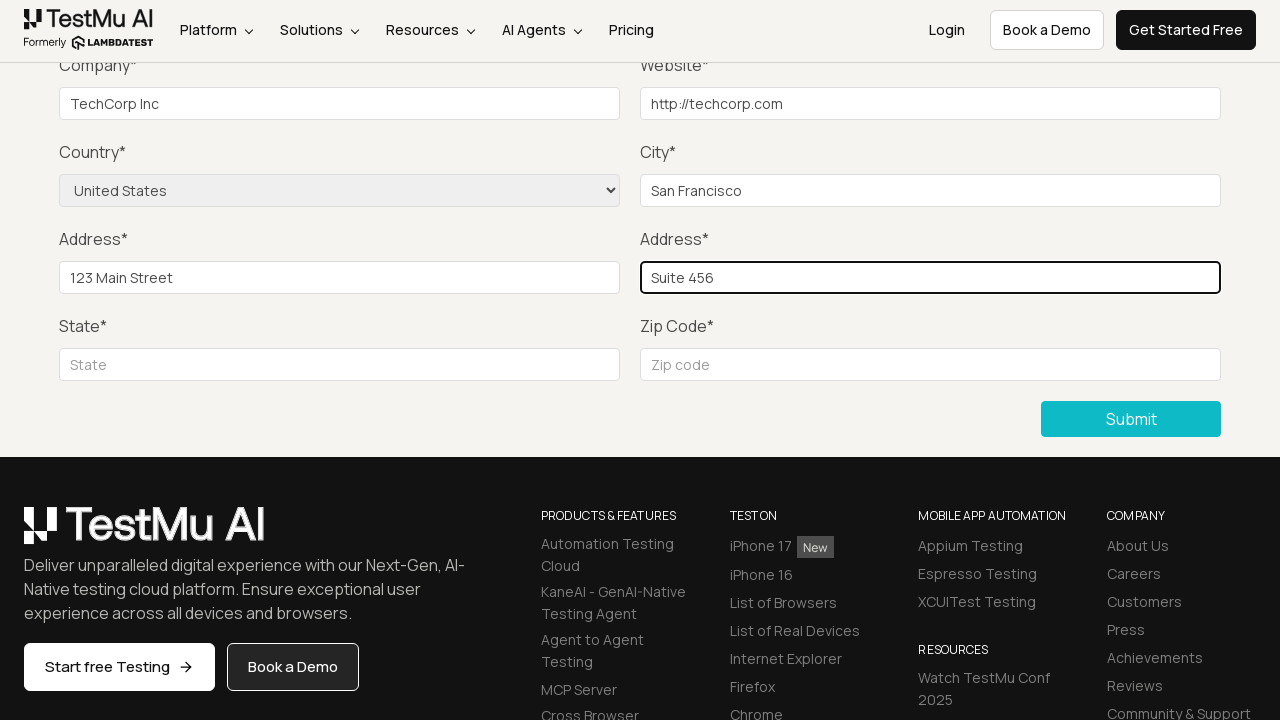

Filled state field with 'California' on input[placeholder='State']
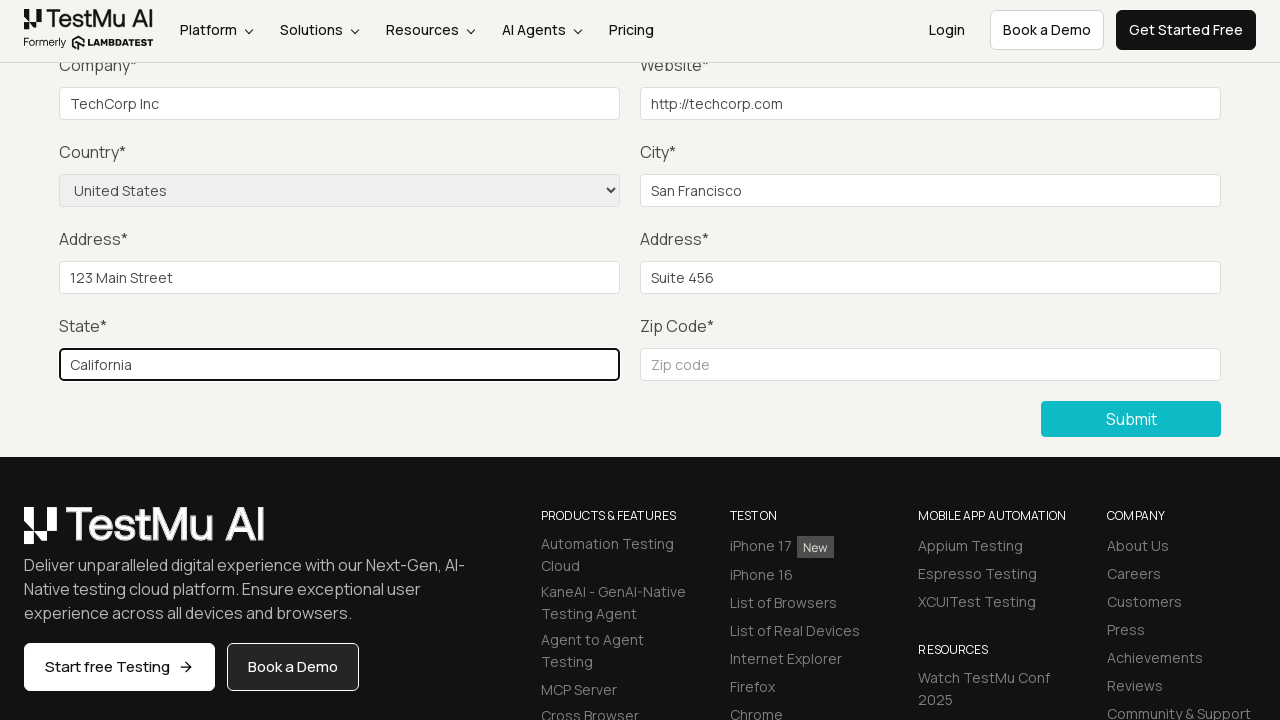

Filled zip code field with '94105' on input[placeholder='Zip code']
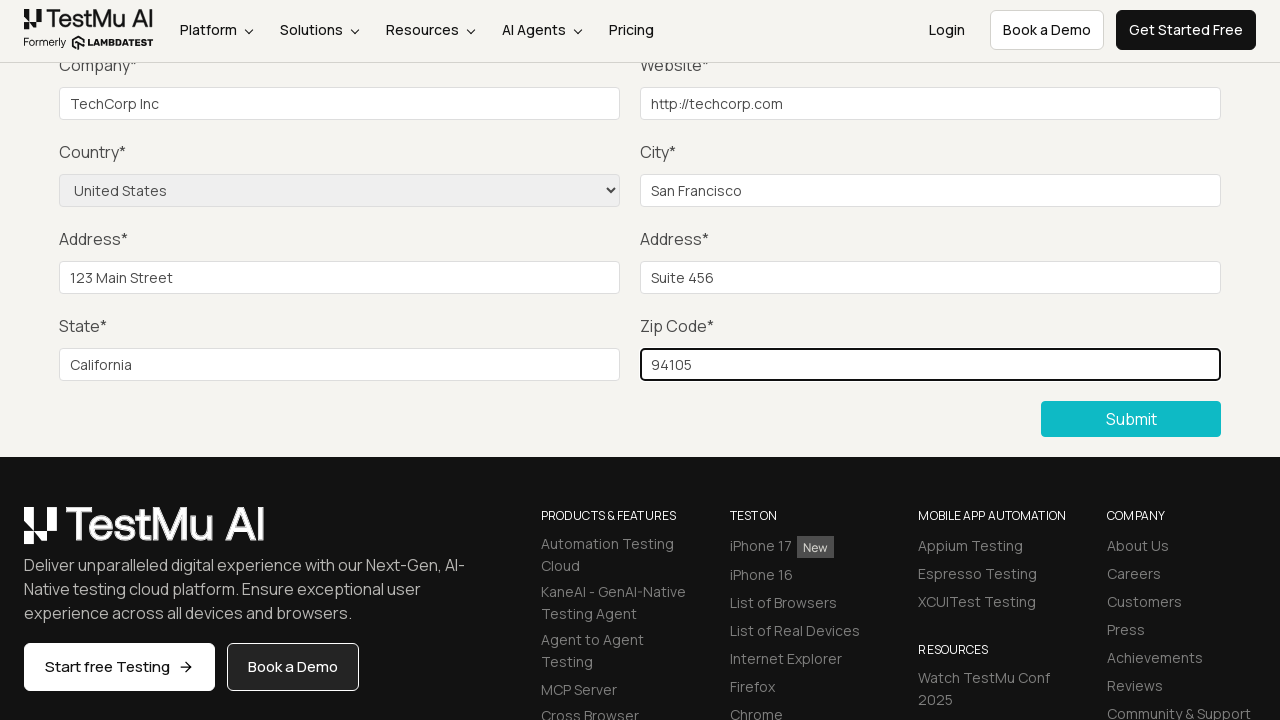

Clicked Submit button to submit the completed form at (1131, 419) on button:has-text('Submit')
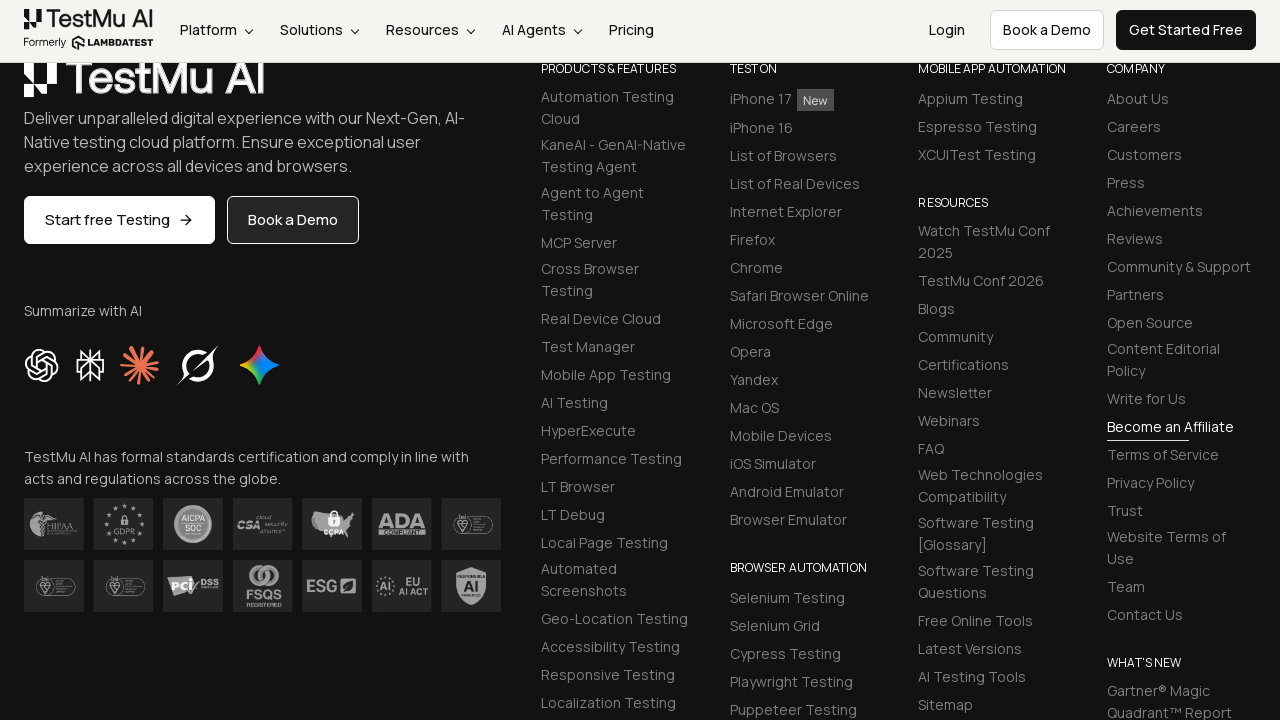

Form submission successful - success message appeared
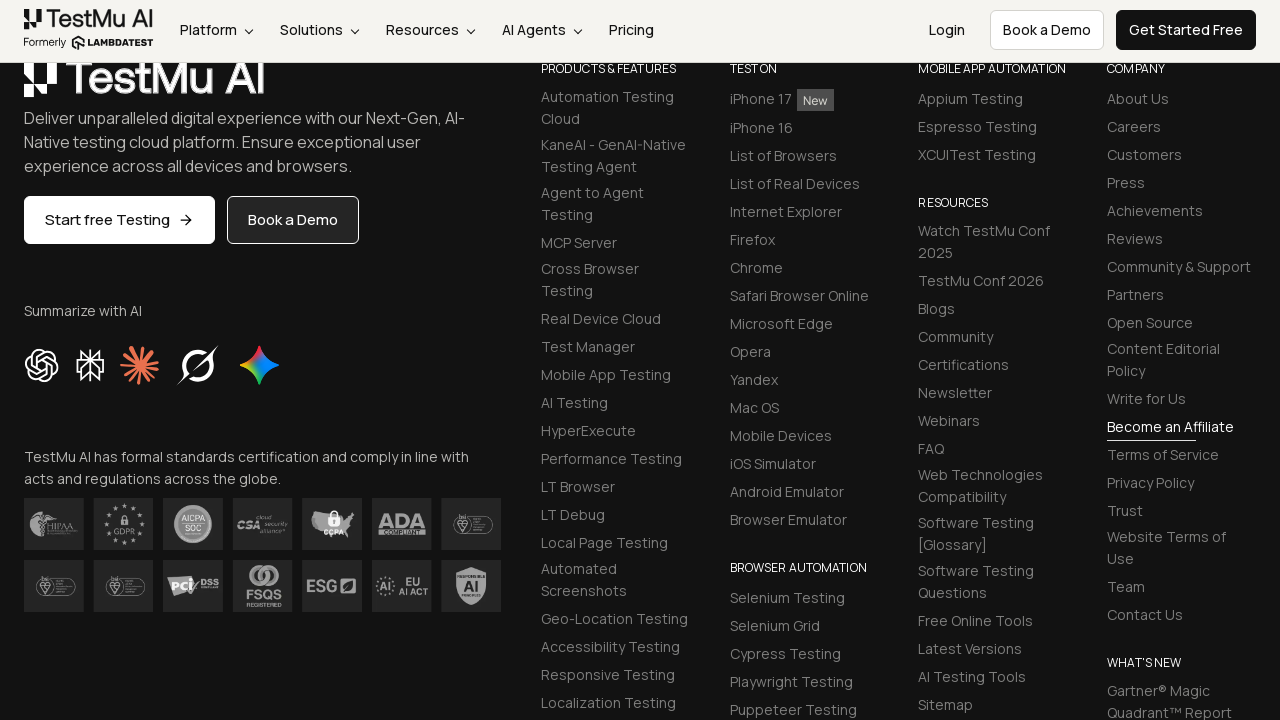

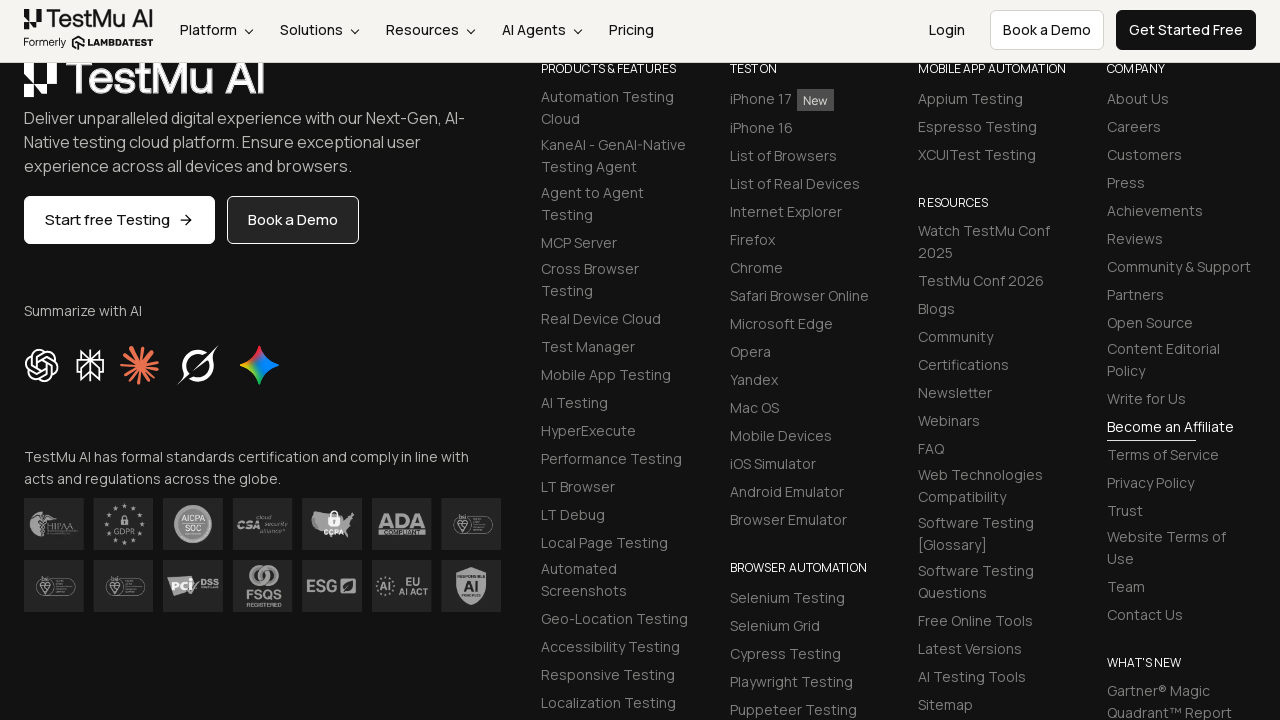